Tests that todo data persists after page reload.

Starting URL: https://demo.playwright.dev/todomvc

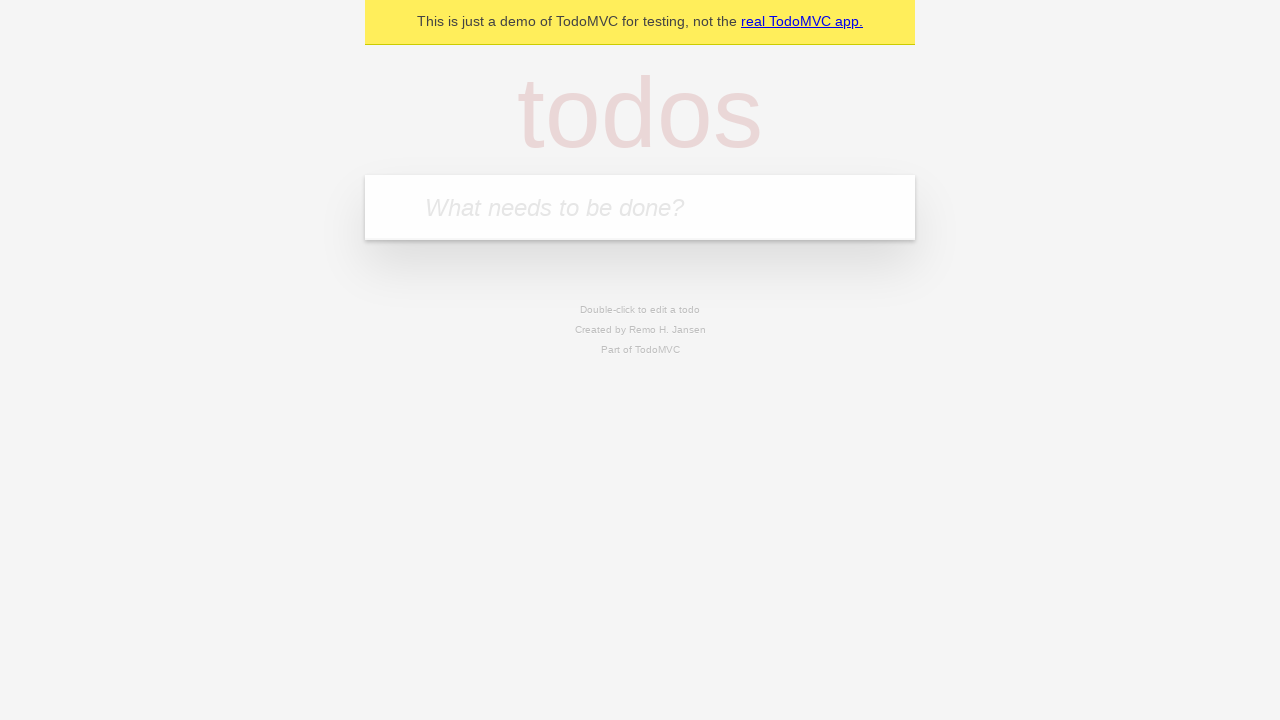

Located todo input field
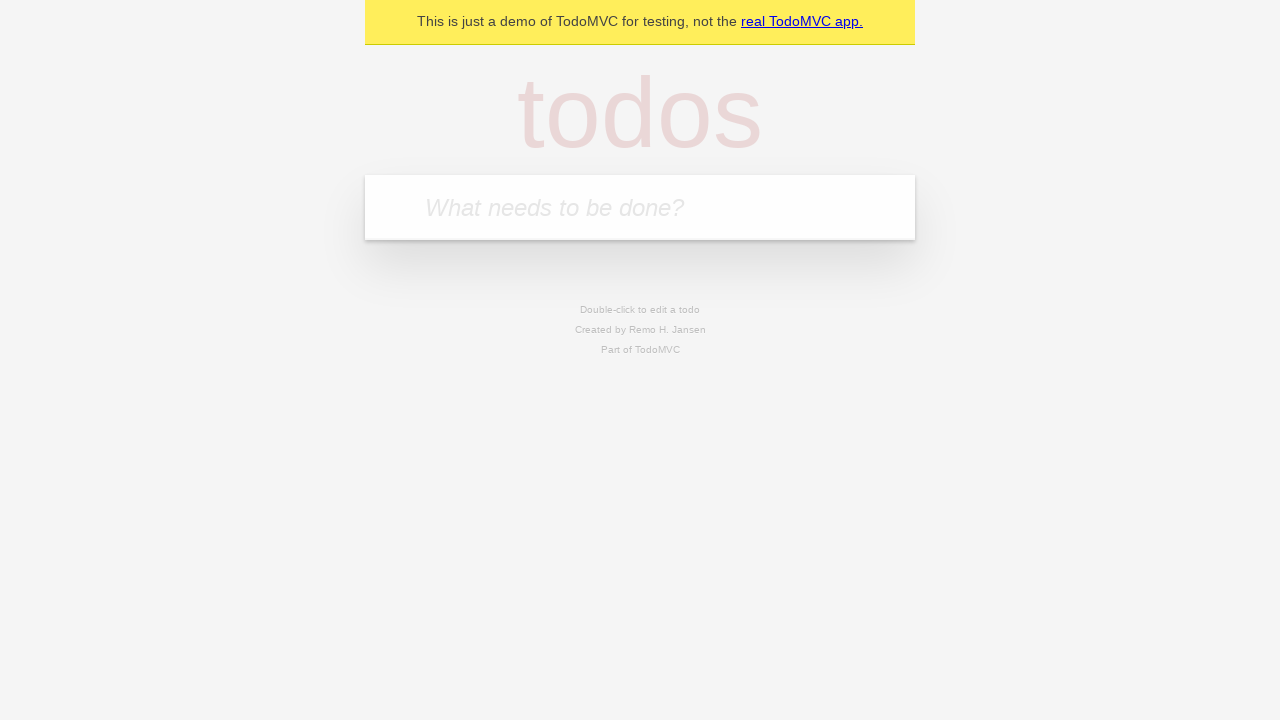

Filled todo input with 'buy some cheese' on internal:attr=[placeholder="What needs to be done?"i]
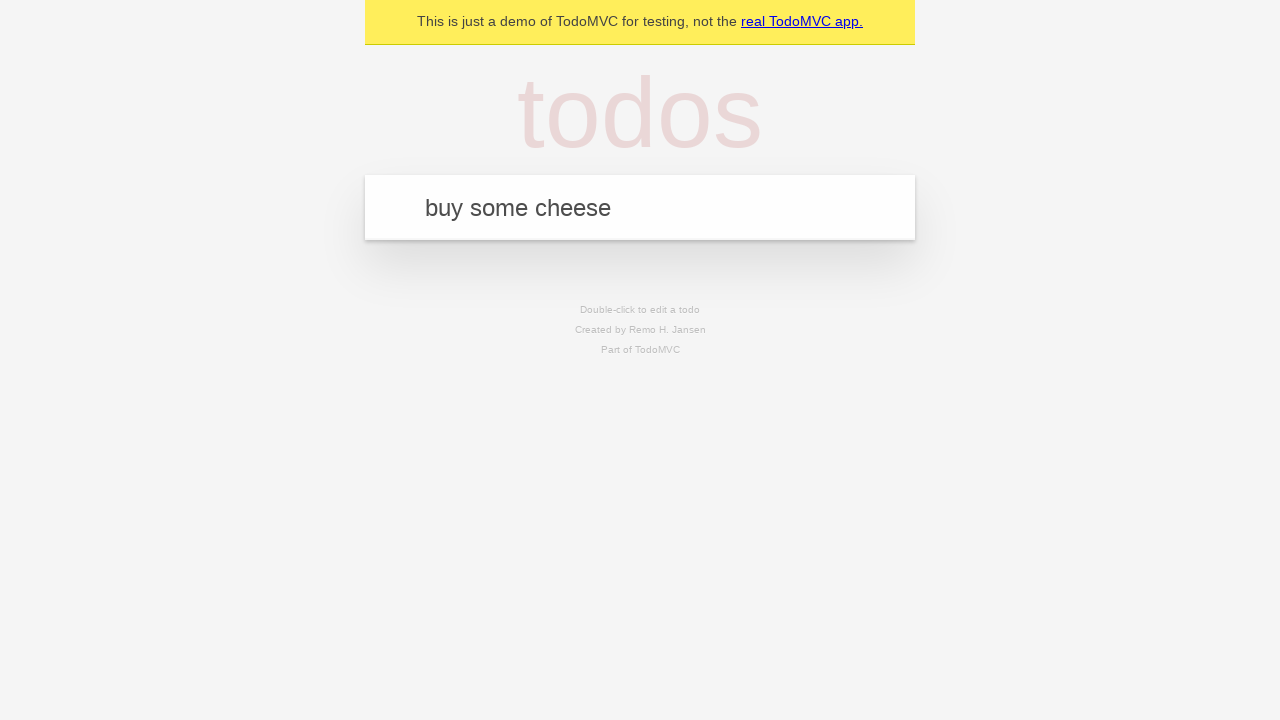

Pressed Enter to create todo item 'buy some cheese' on internal:attr=[placeholder="What needs to be done?"i]
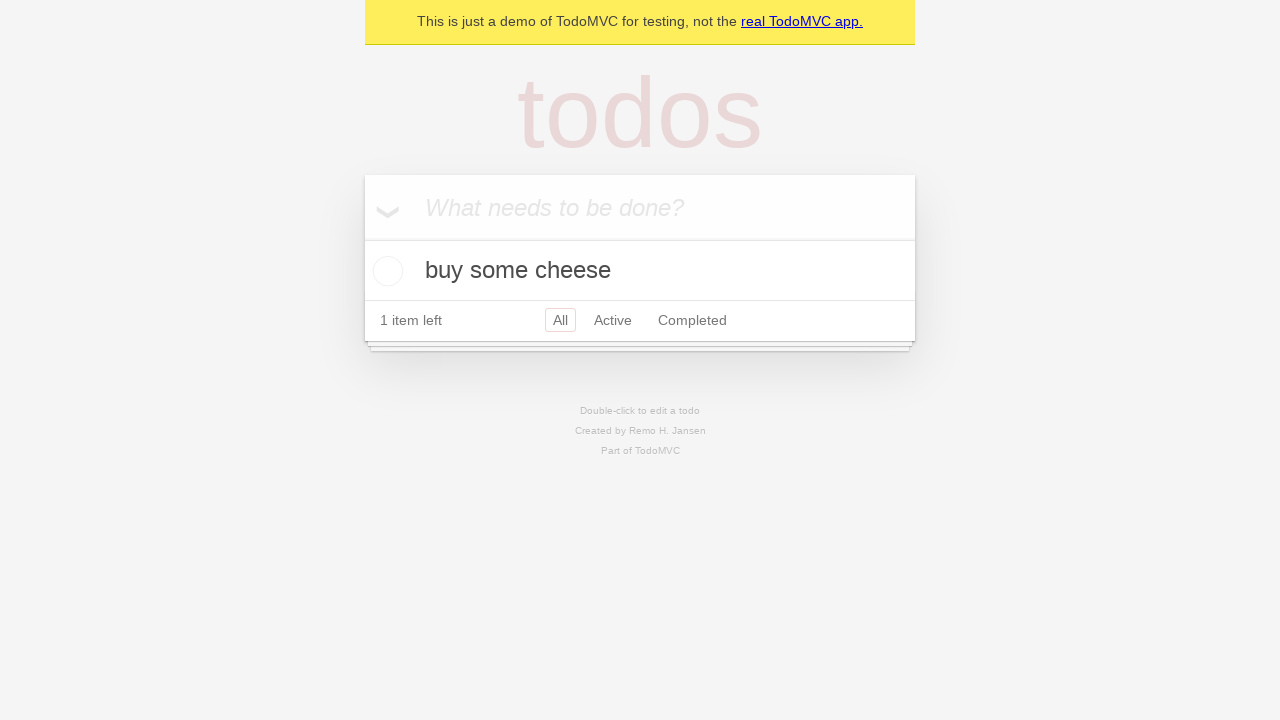

Filled todo input with 'feed the cat' on internal:attr=[placeholder="What needs to be done?"i]
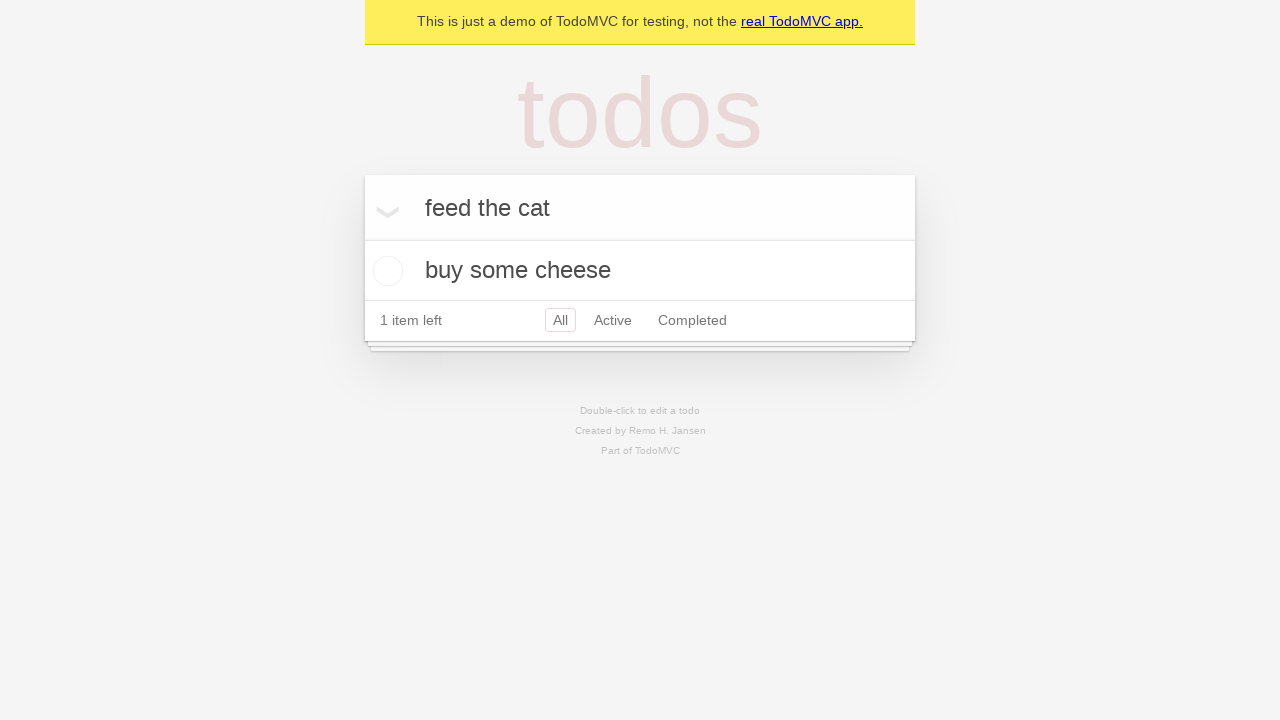

Pressed Enter to create todo item 'feed the cat' on internal:attr=[placeholder="What needs to be done?"i]
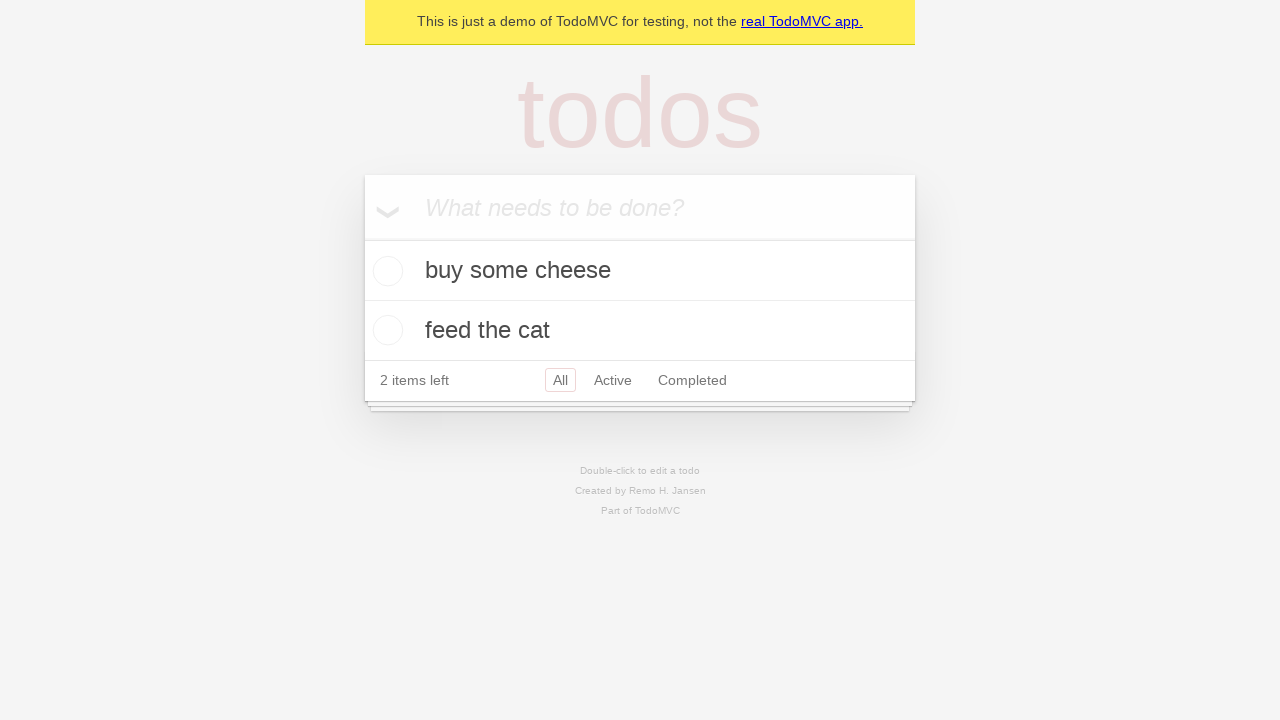

Located first todo item checkbox
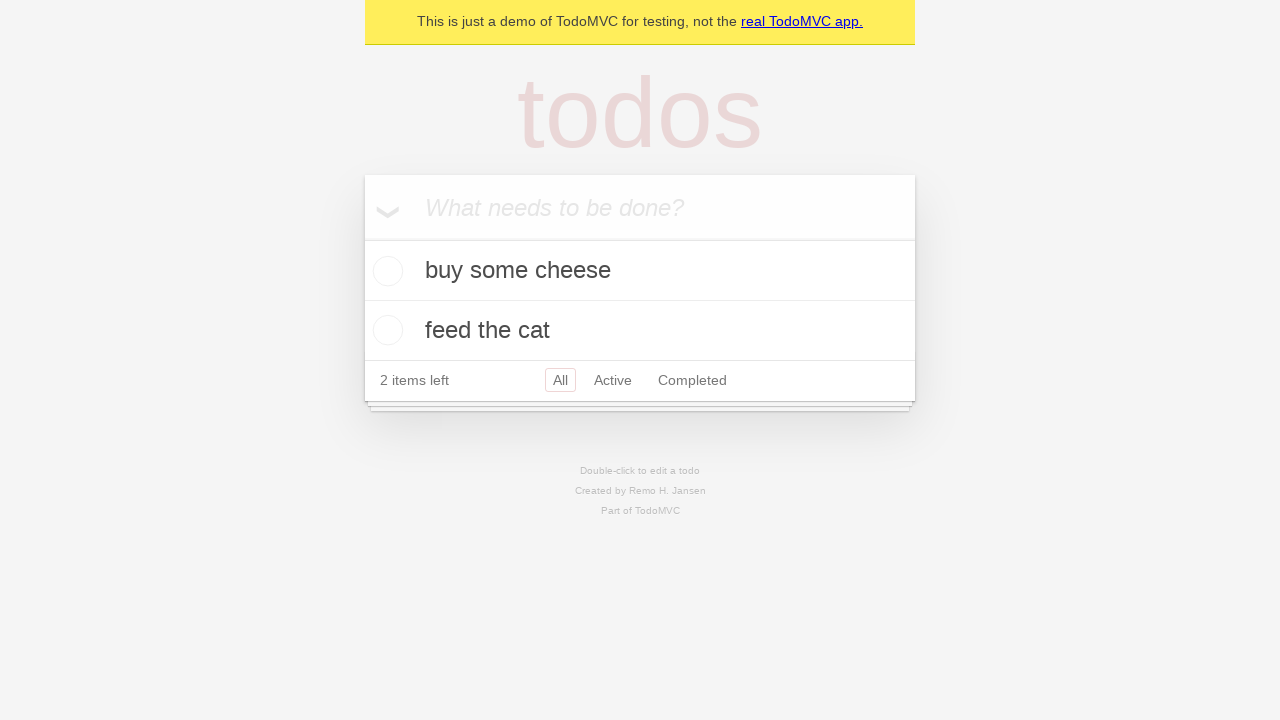

Checked first todo item at (385, 271) on internal:testid=[data-testid="todo-item"s] >> nth=0 >> internal:role=checkbox
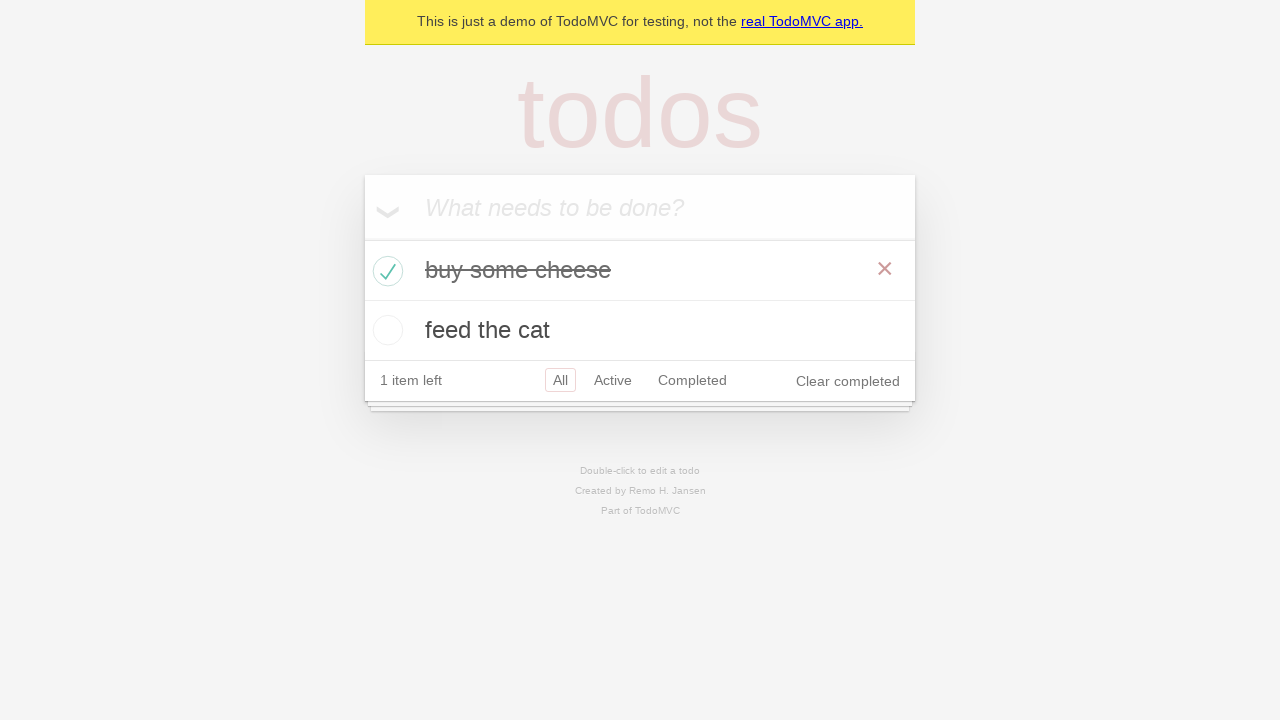

Reloaded page to test data persistence
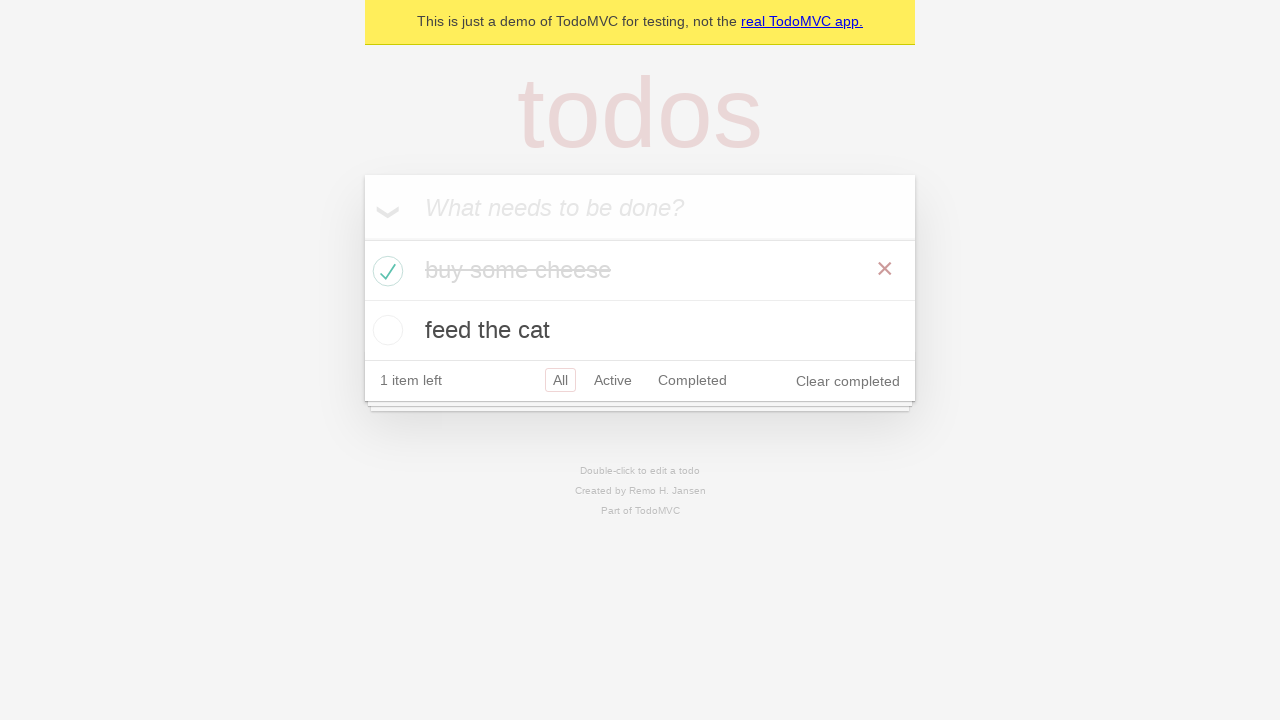

Todo items loaded after page reload
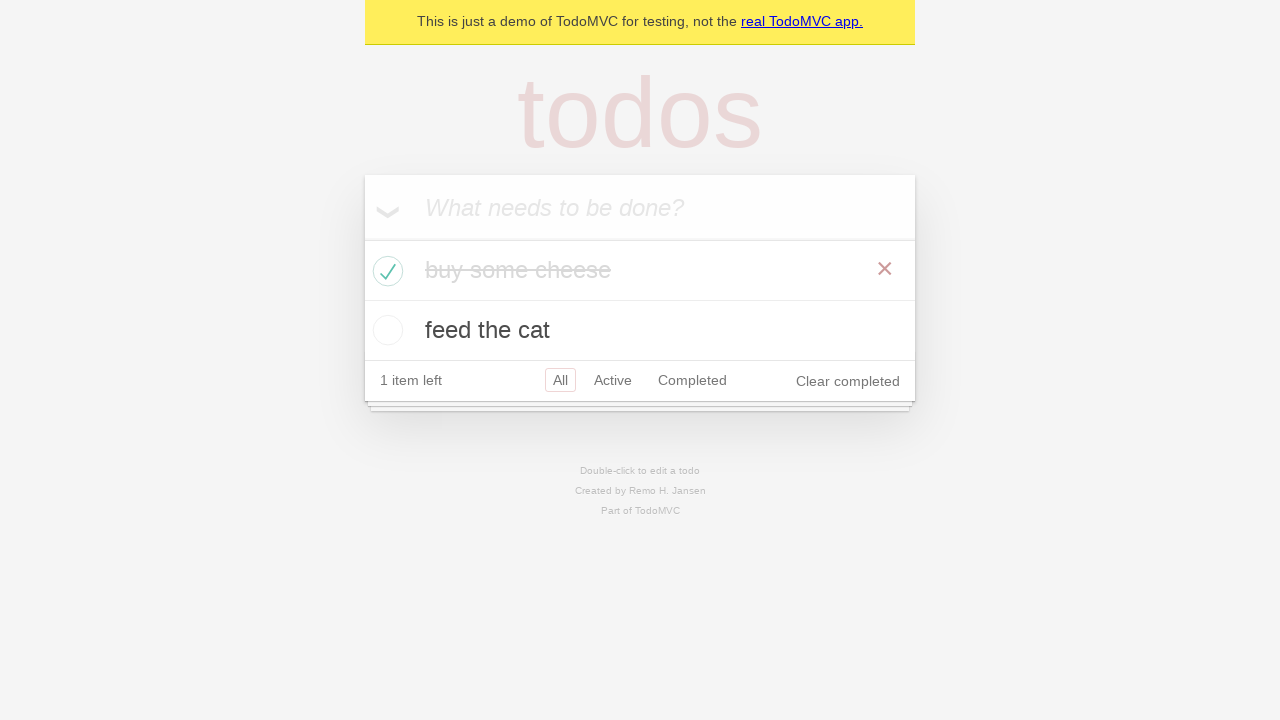

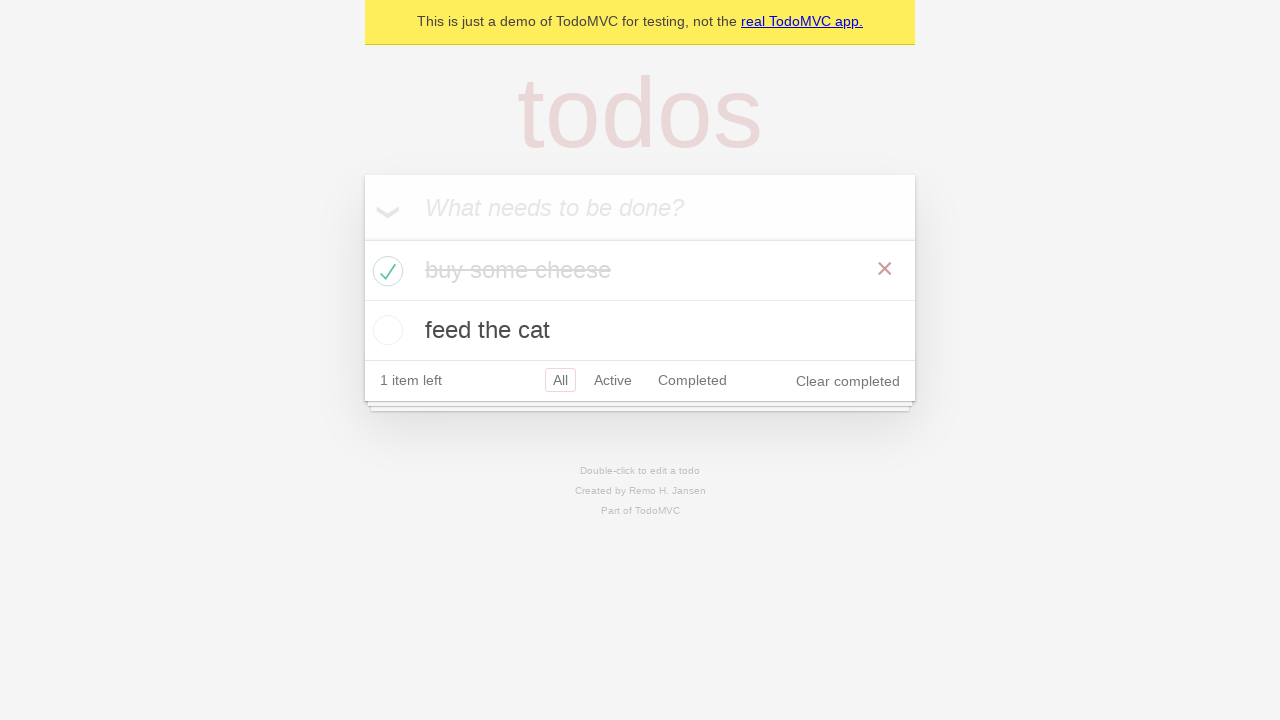